Tests navigation on a Selenium course content page by clicking on a heading element and then clicking on a resume training link.

Starting URL: http://greenstech.in/selenium-course-content.html

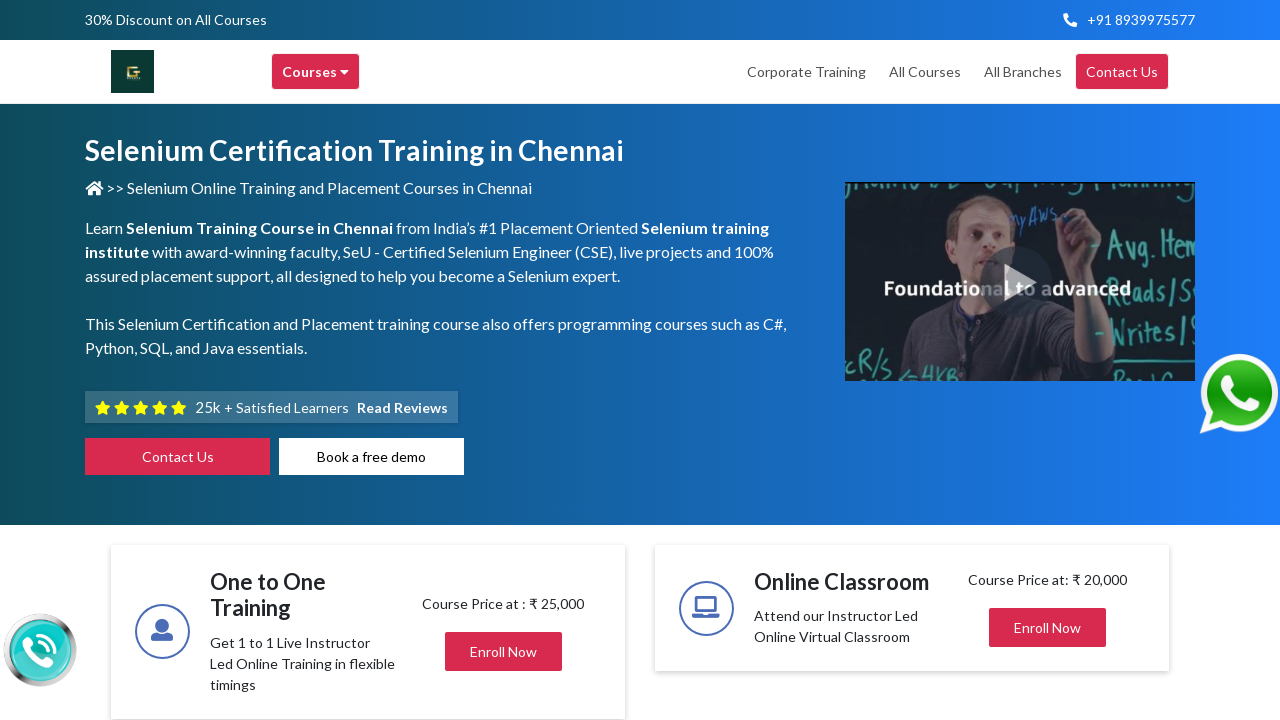

Navigated to Selenium course content page
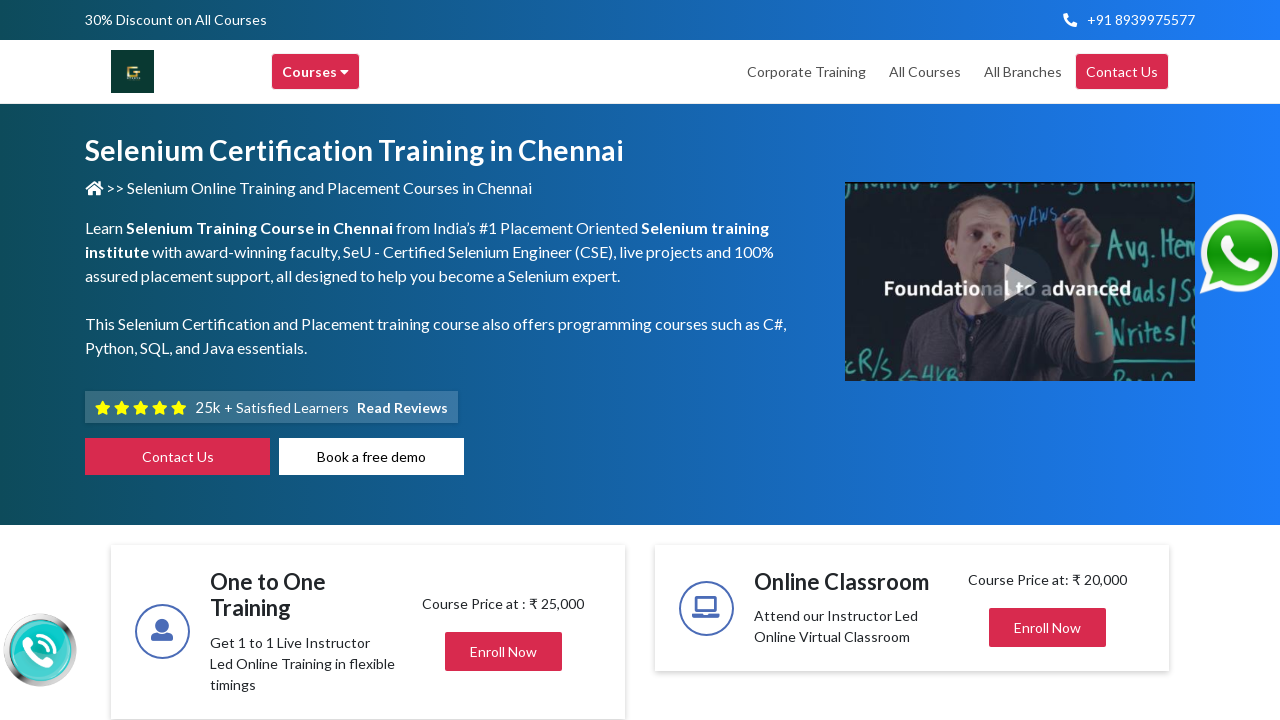

Clicked on heading element at (1048, 360) on #heading201
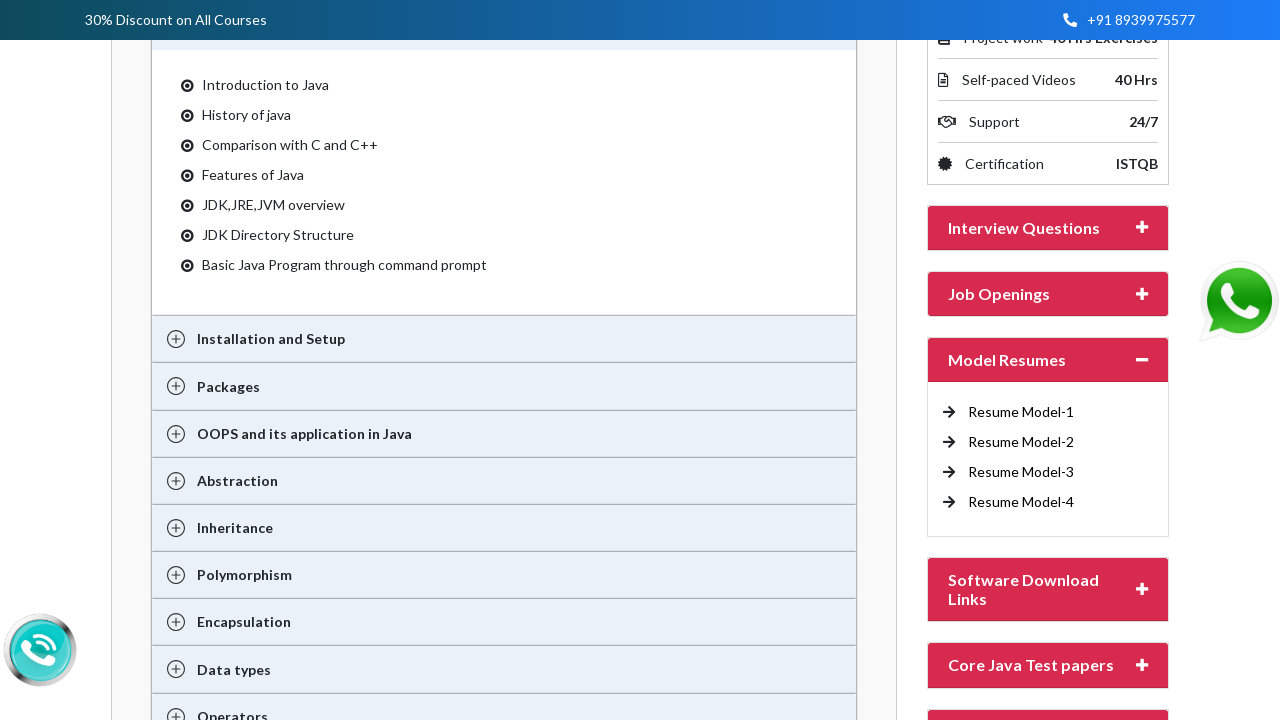

Clicked on resume training link at (1021, 412) on a[title='Model Resume training in chennai']
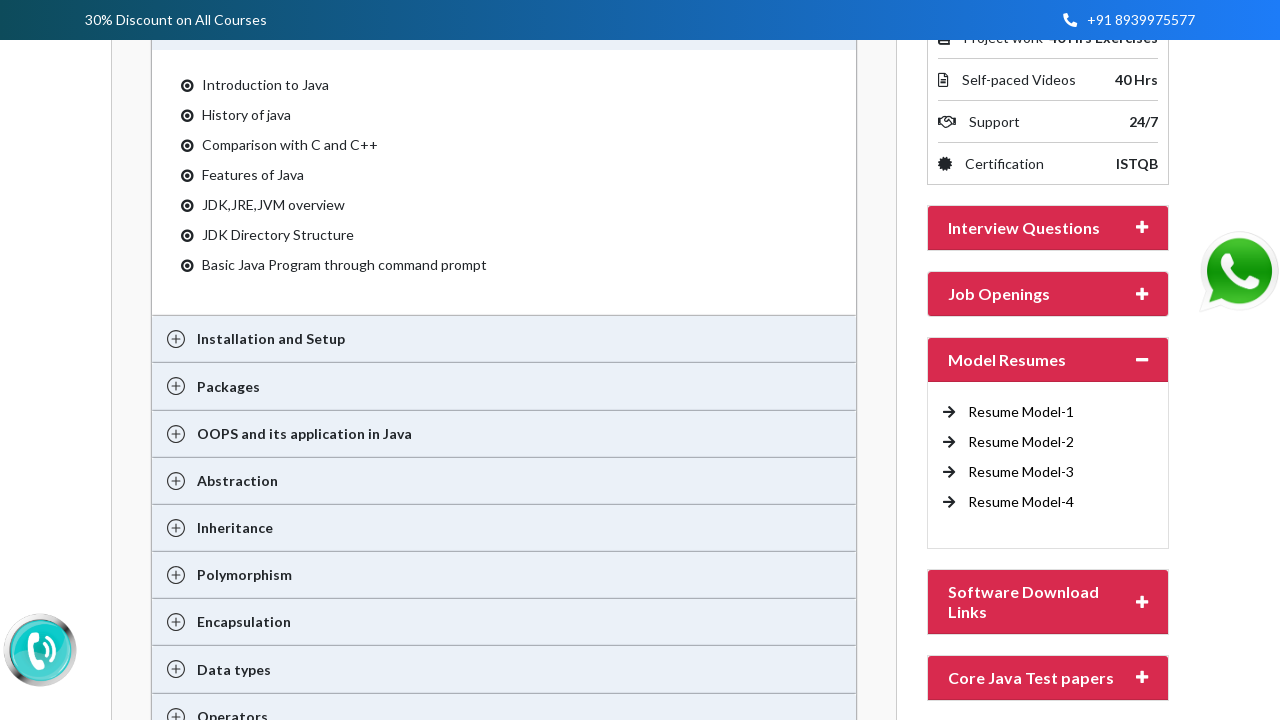

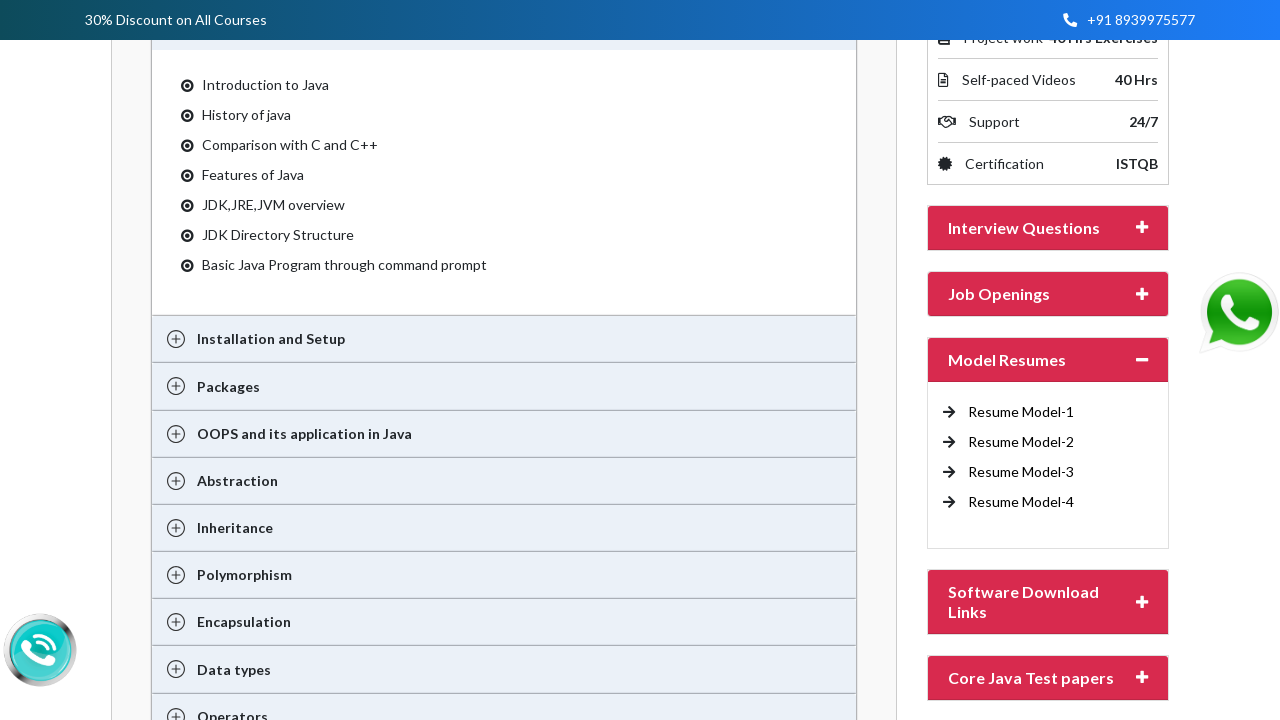